Tests dynamic content loading by clicking a Start button and waiting for "Hello World!" text to appear on the page

Starting URL: https://the-internet.herokuapp.com/dynamic_loading/1

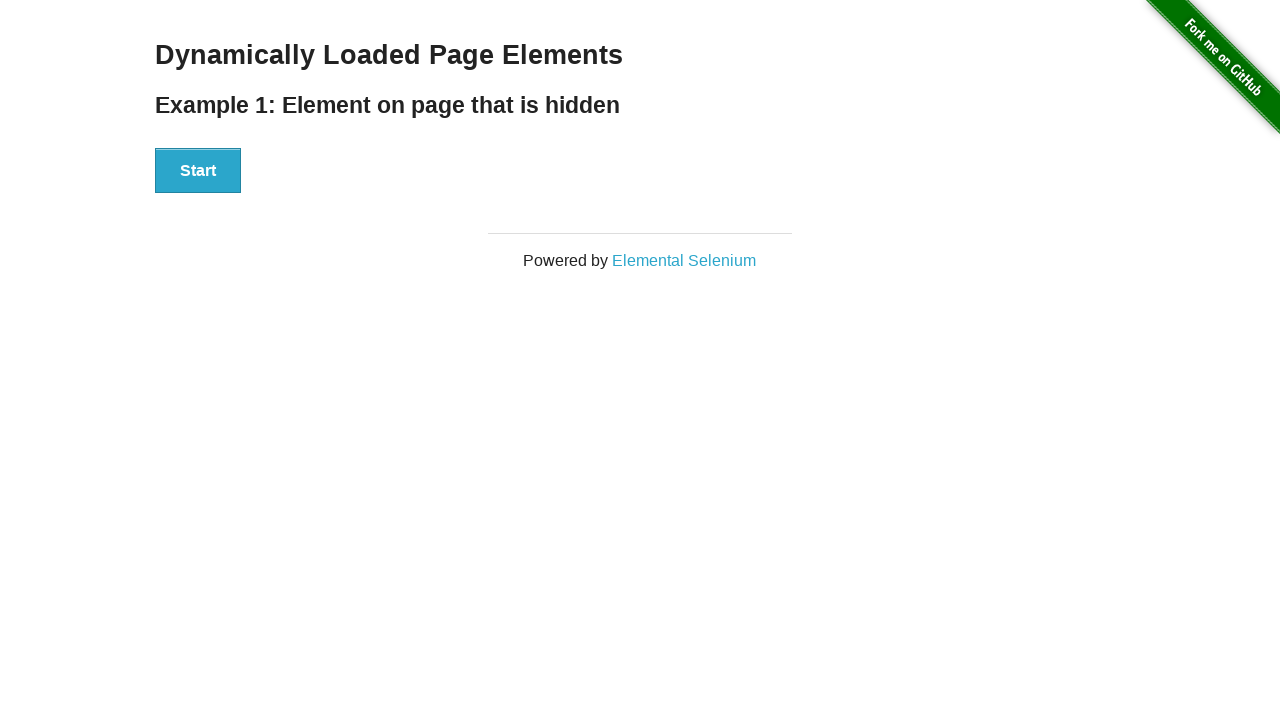

Clicked the Start button to trigger dynamic content loading at (198, 171) on xpath=//div[@id='start']//button
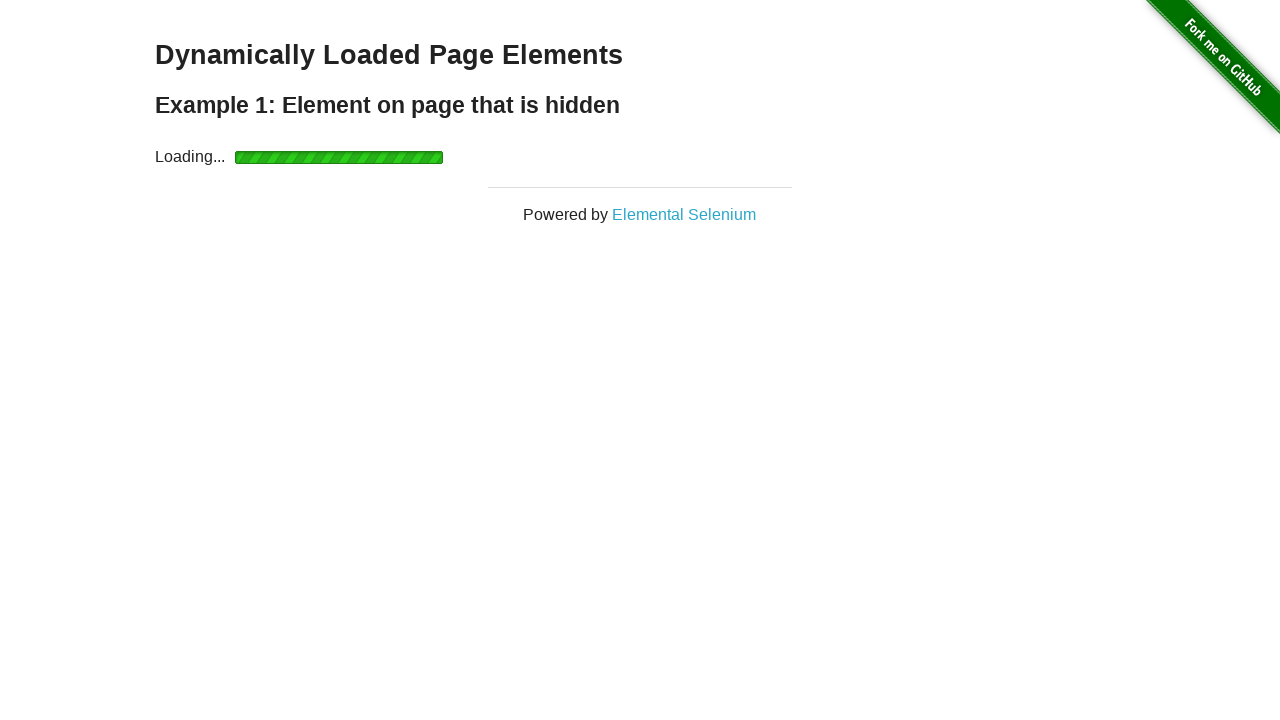

Waited for and found the 'Hello World!' text element
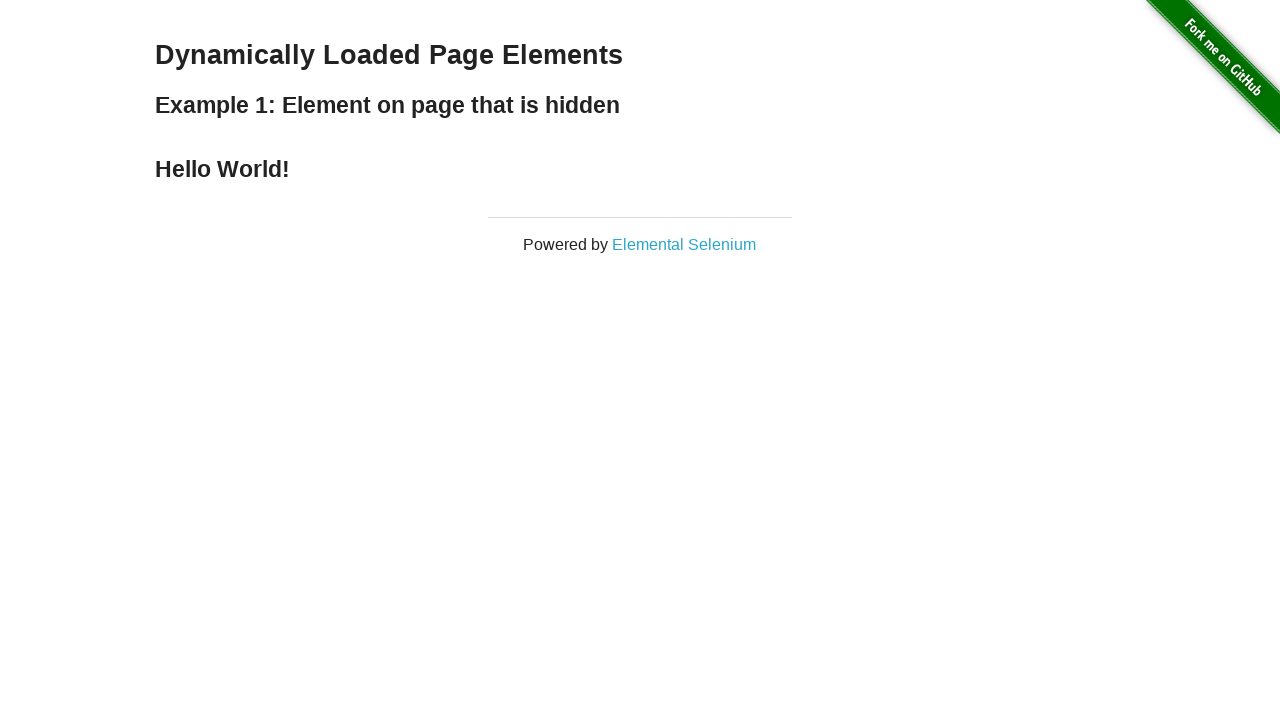

Verified that the element contains the expected text 'Hello World!'
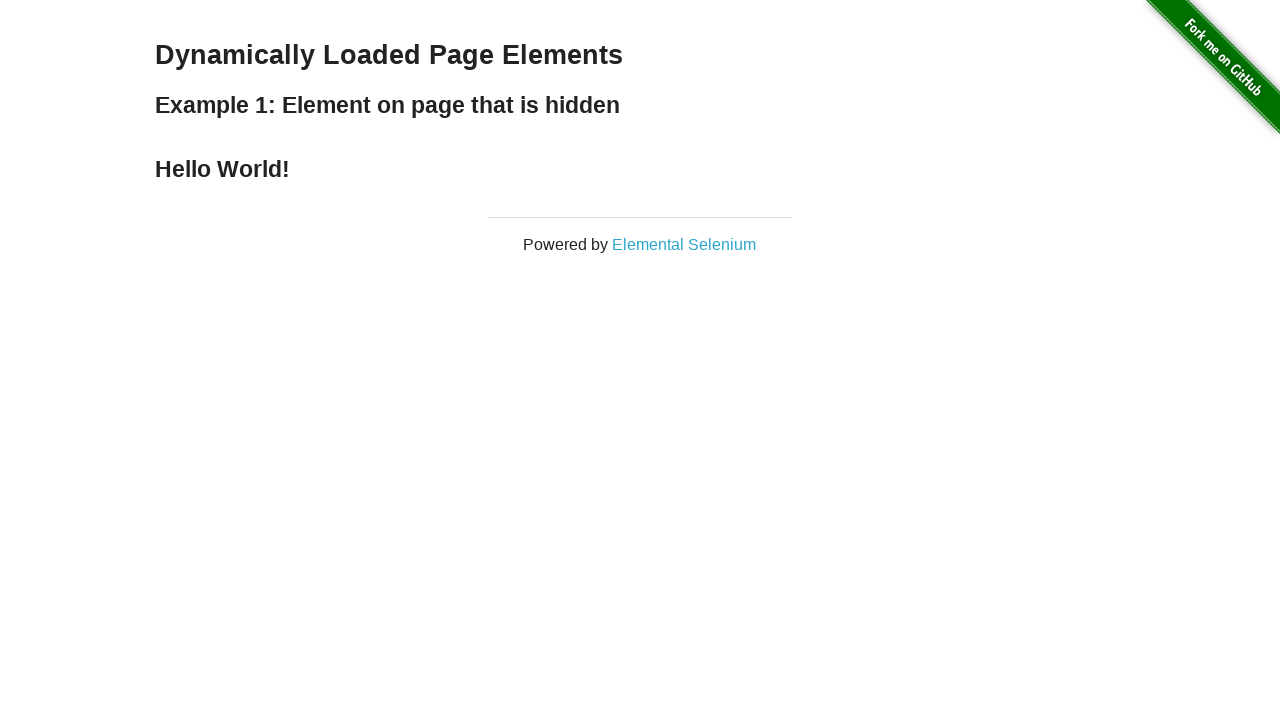

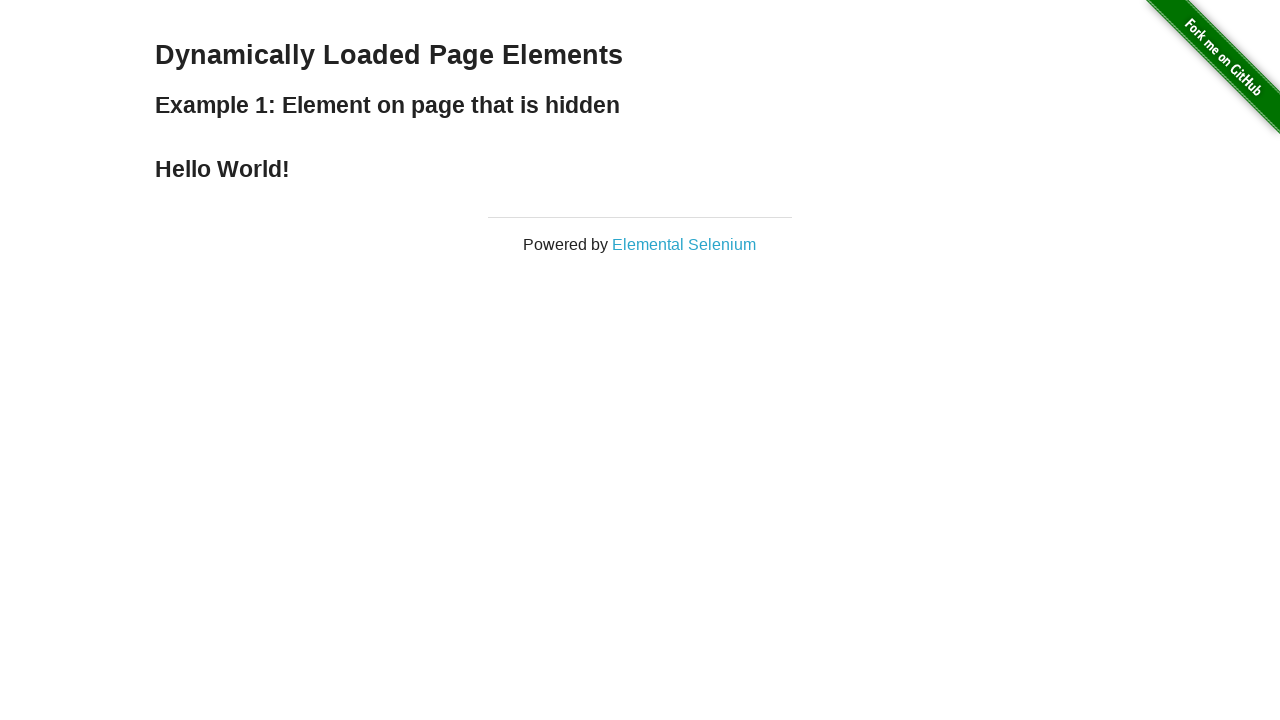